Tests navigation on the Training Support website by verifying the homepage title, clicking the about link, and verifying the about page title.

Starting URL: https://v1.training-support.net

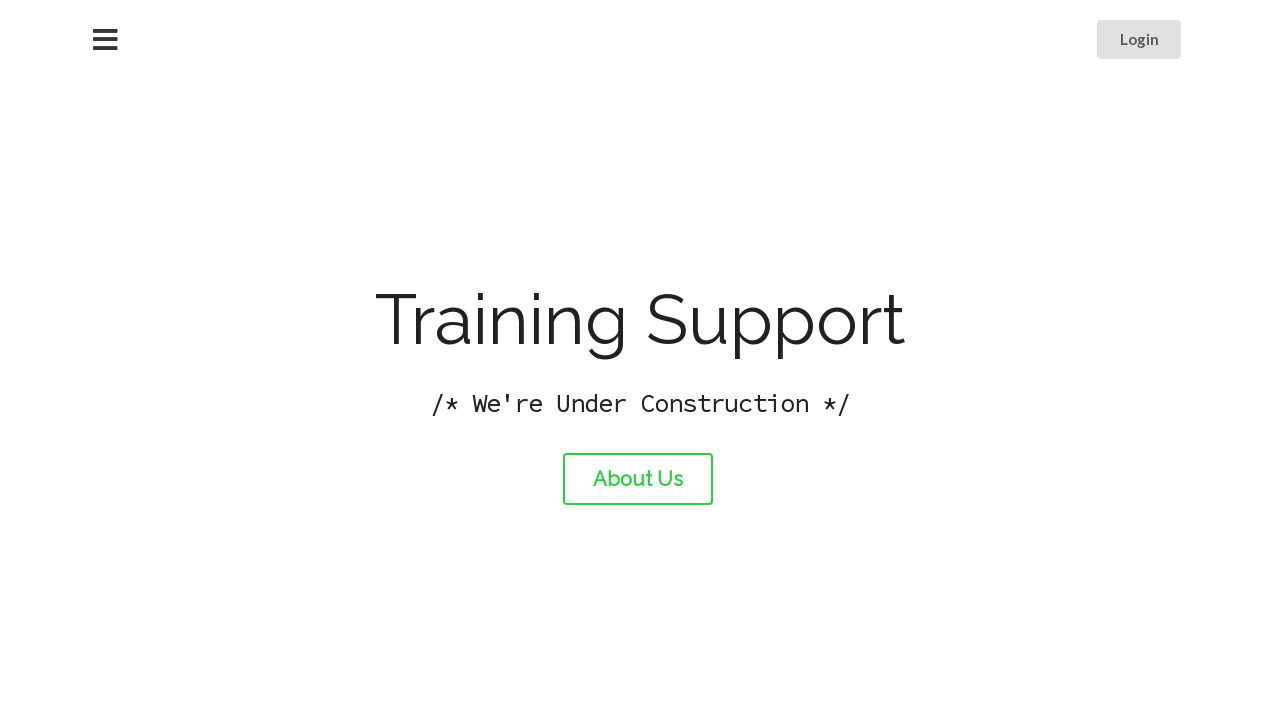

Verified homepage title is 'Training Support'
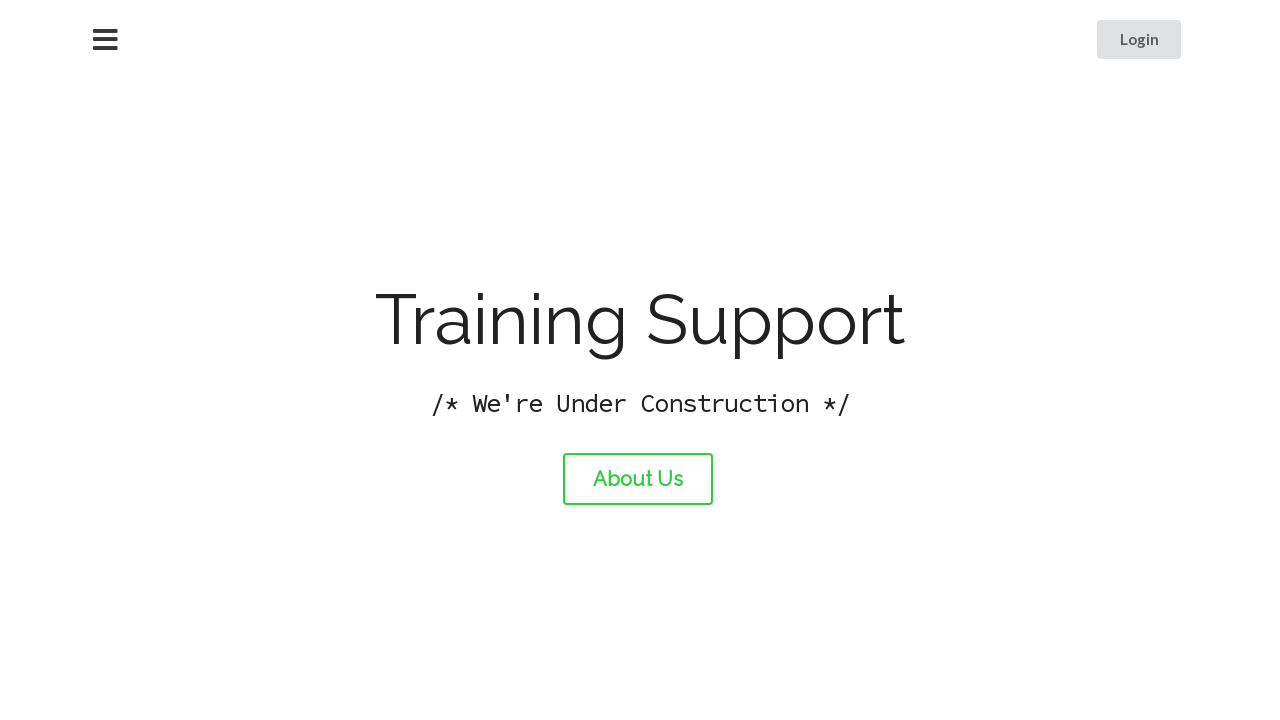

Clicked the about link at (638, 479) on #about-link
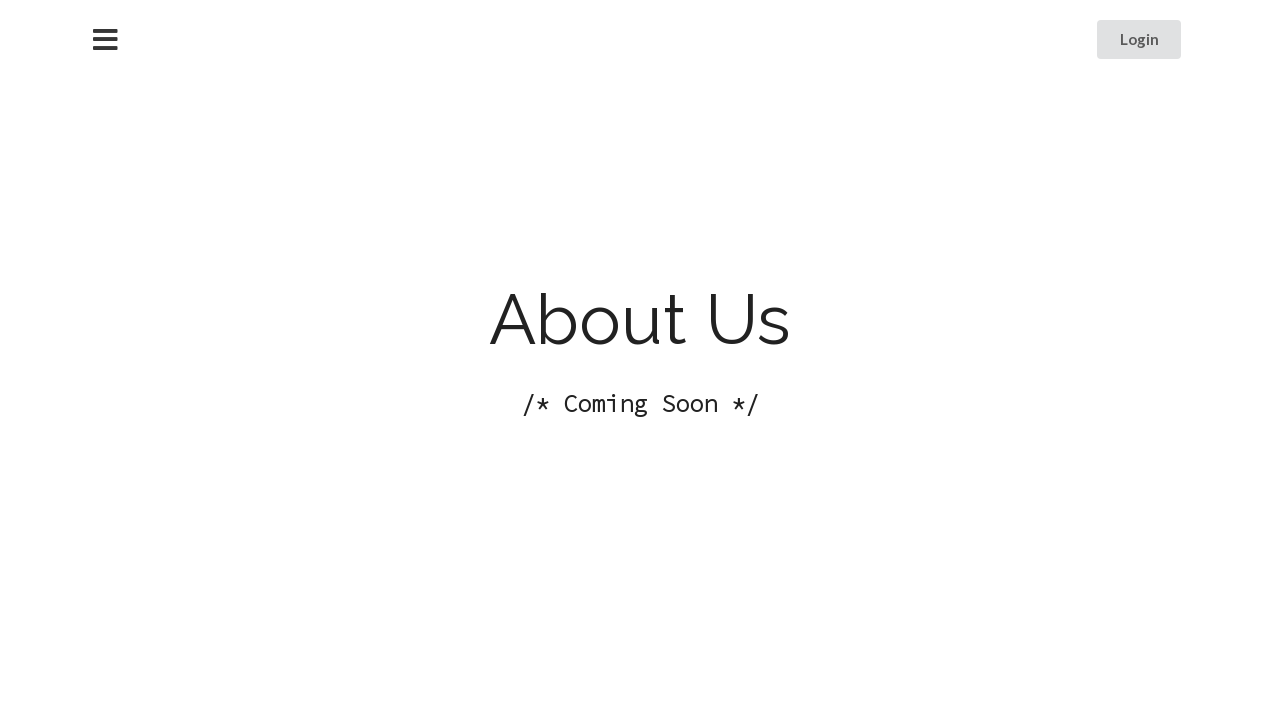

About page load completed
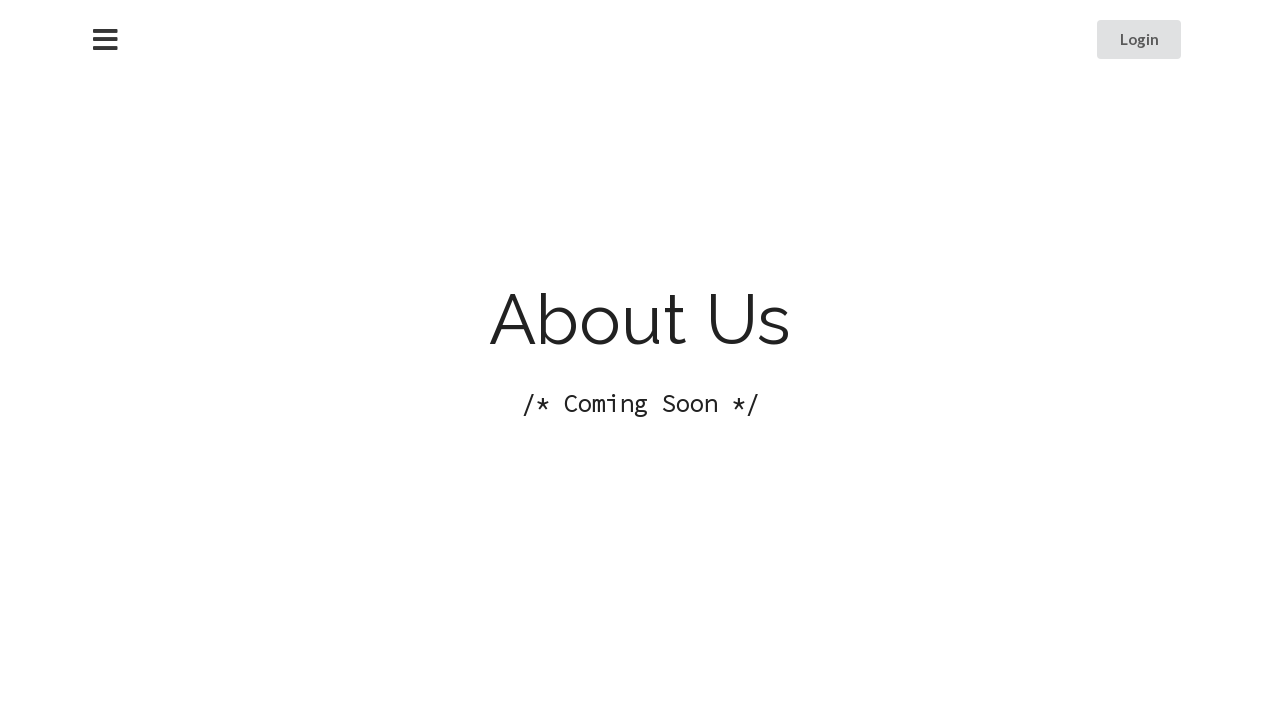

Verified about page title is 'About Training Support'
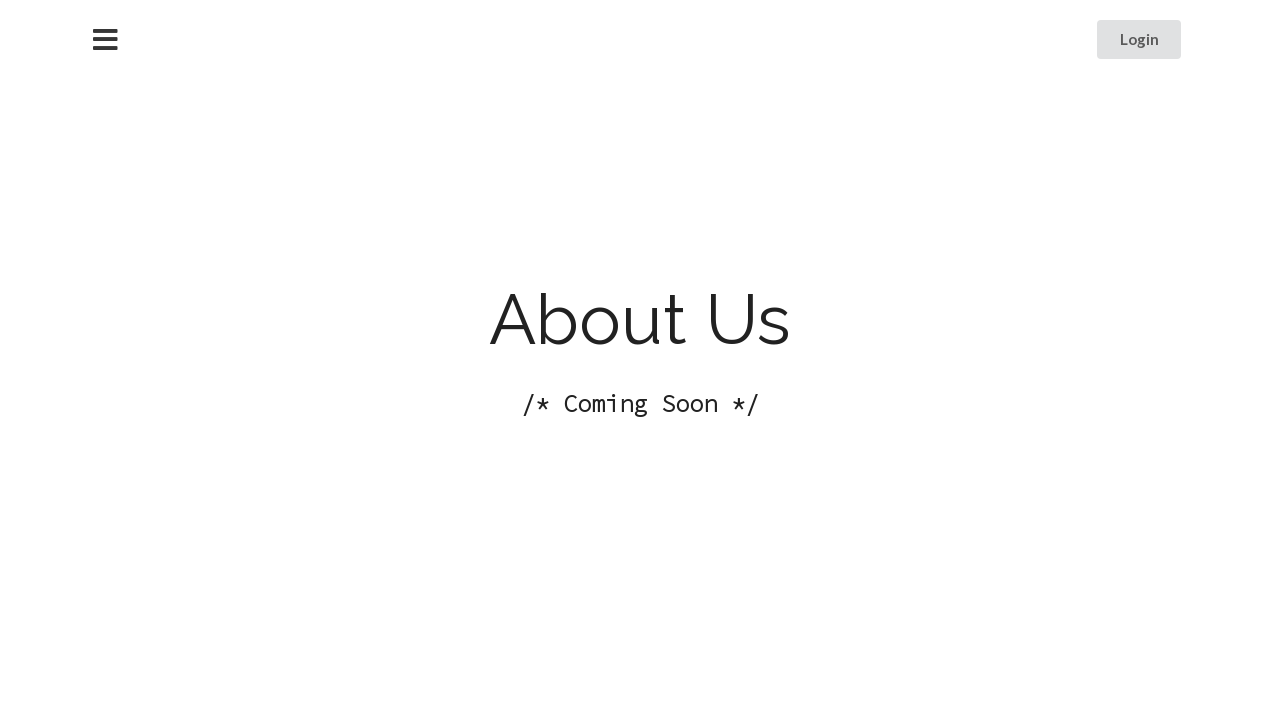

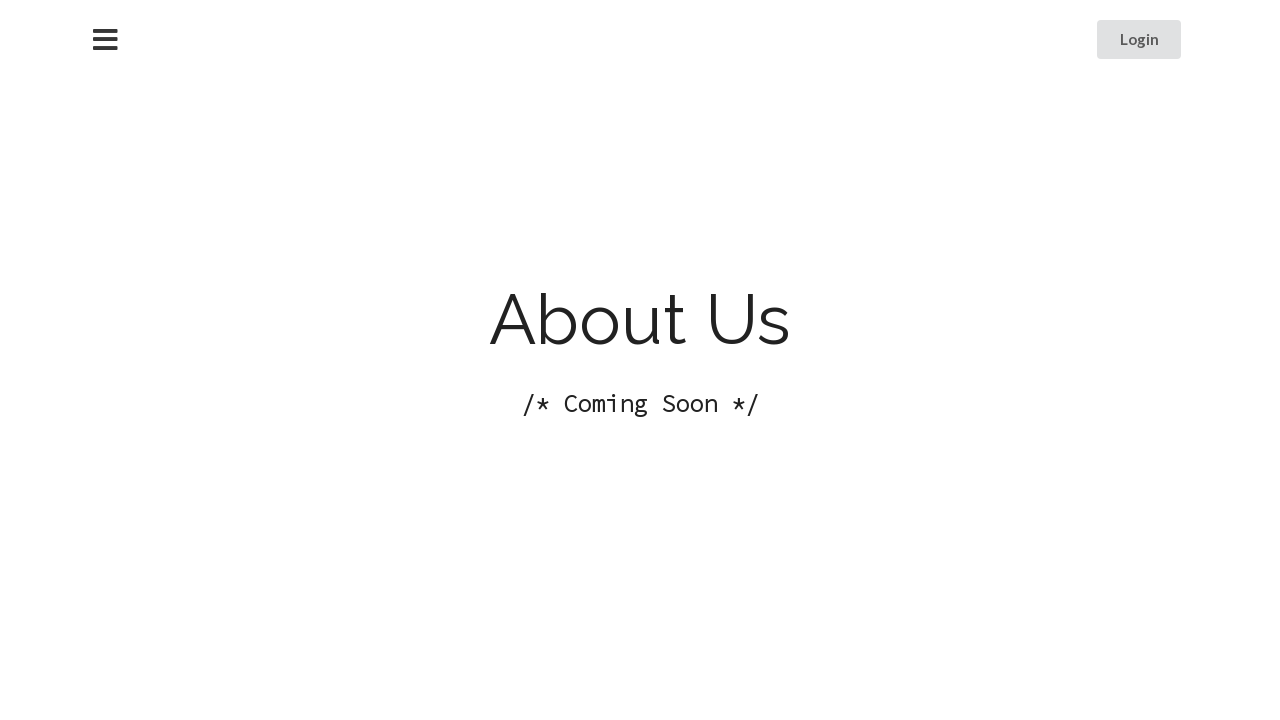